Tests that clicking the Due column header twice sorts the table data in descending order

Starting URL: http://the-internet.herokuapp.com/tables

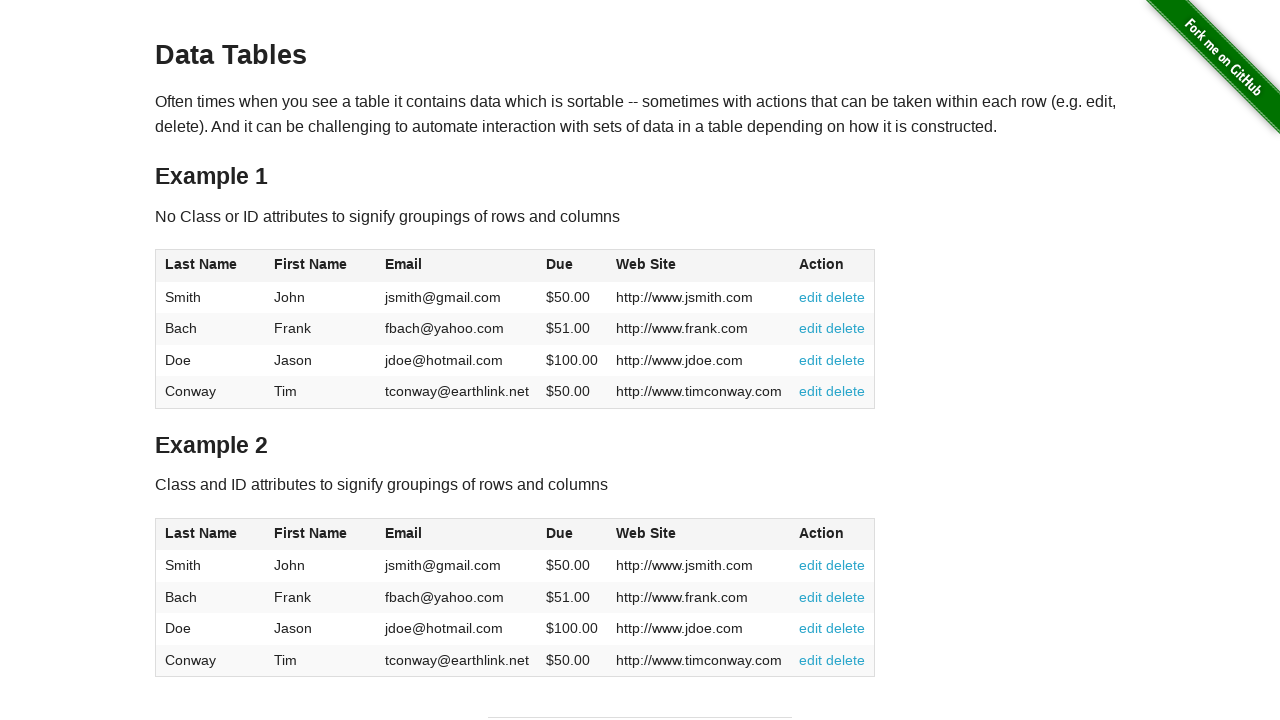

Clicked Due column header (first click) at (572, 266) on #table1 thead tr th:nth-of-type(4)
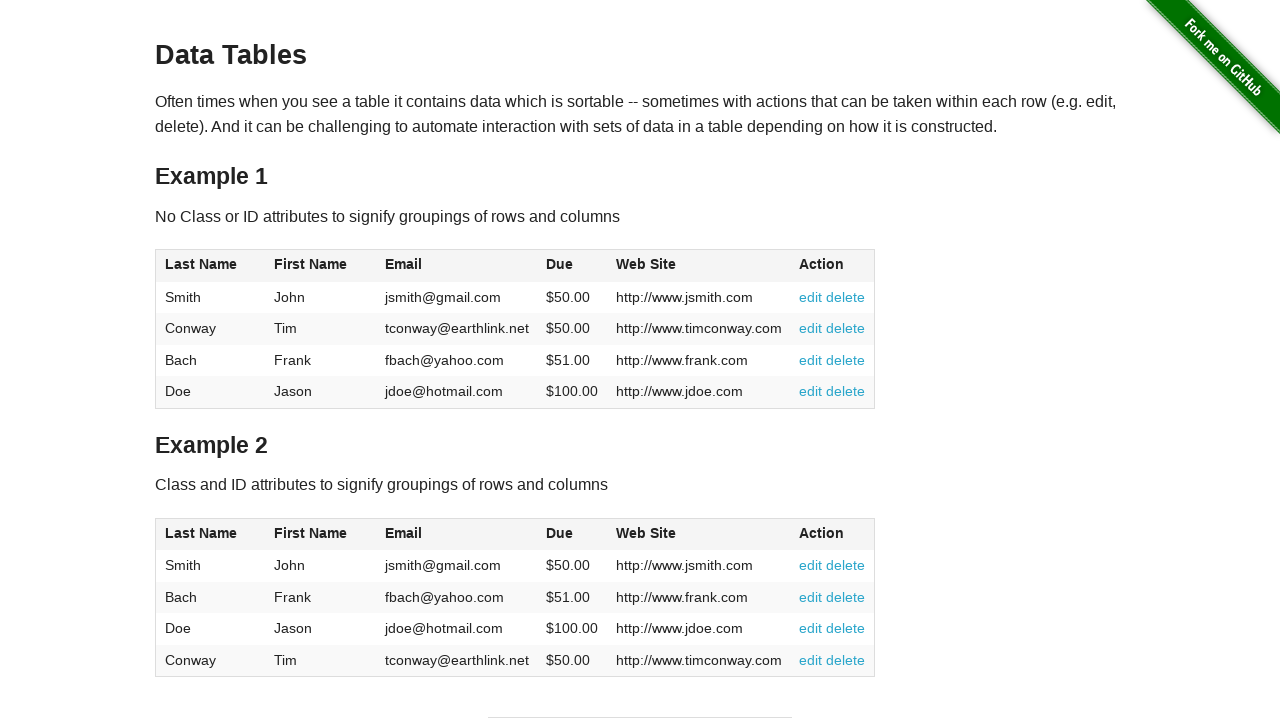

Clicked Due column header (second click to sort descending) at (572, 266) on #table1 thead tr th:nth-of-type(4)
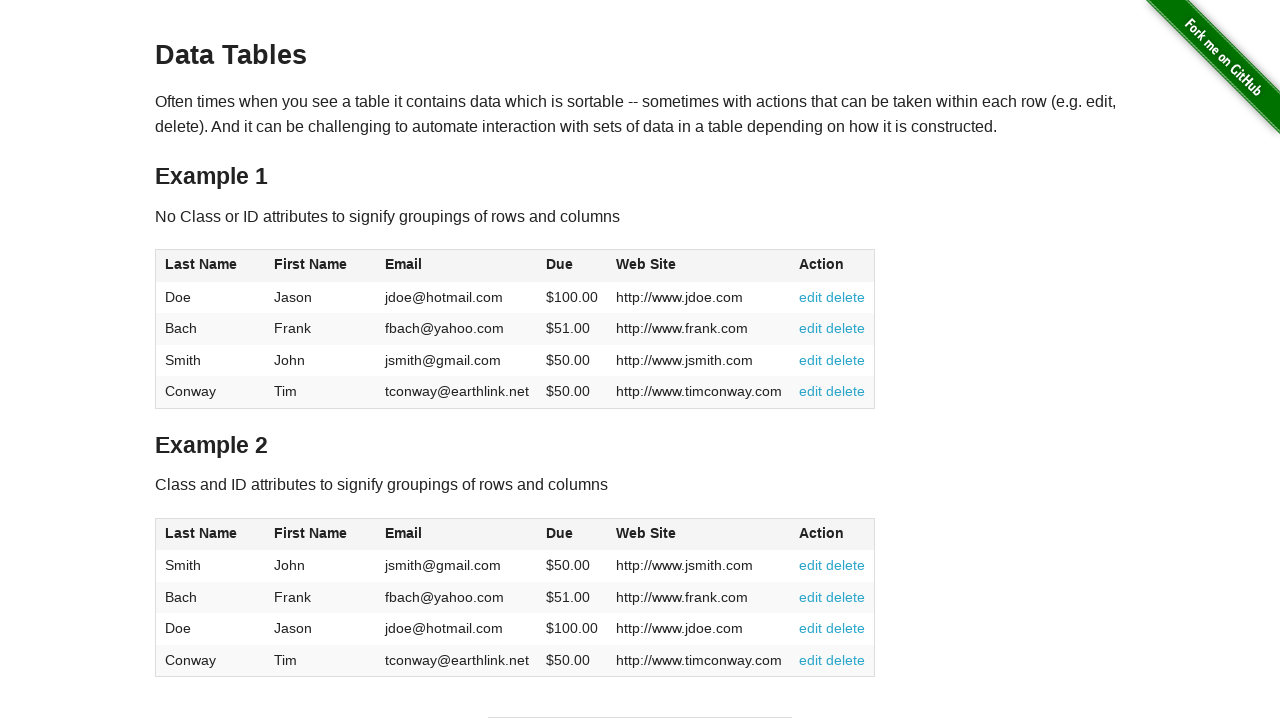

Table data sorted in descending order by Due column
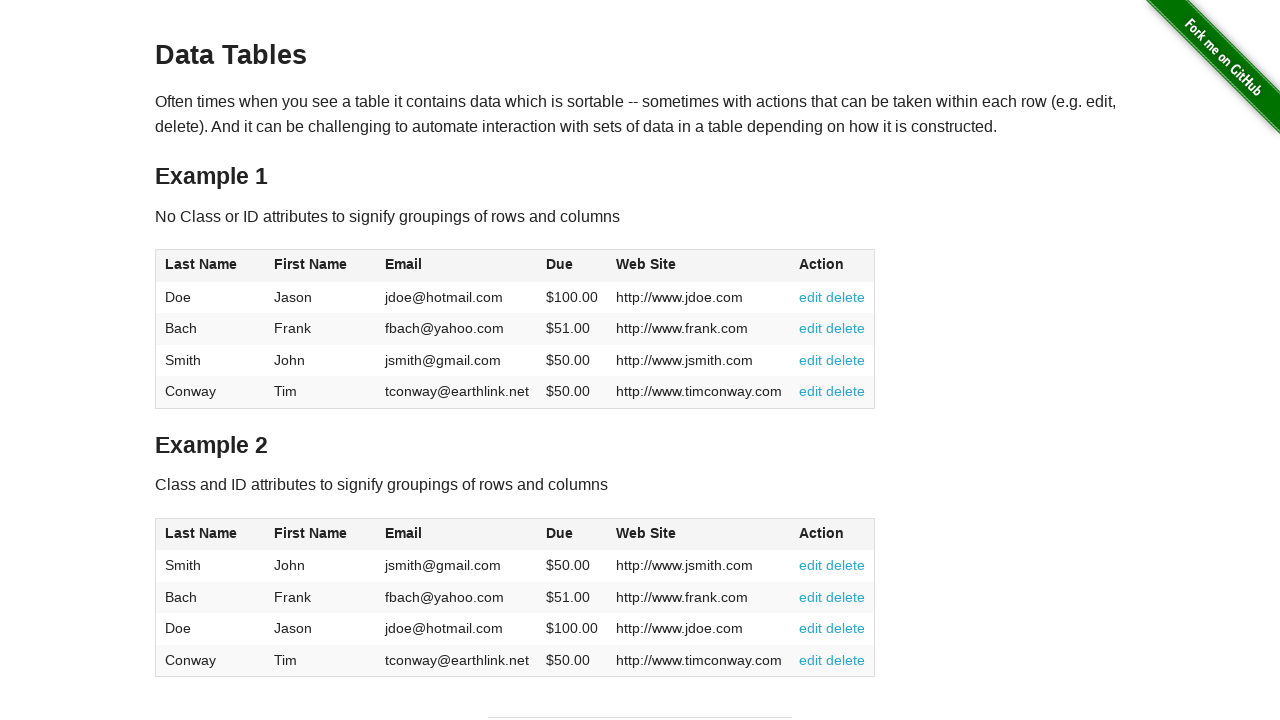

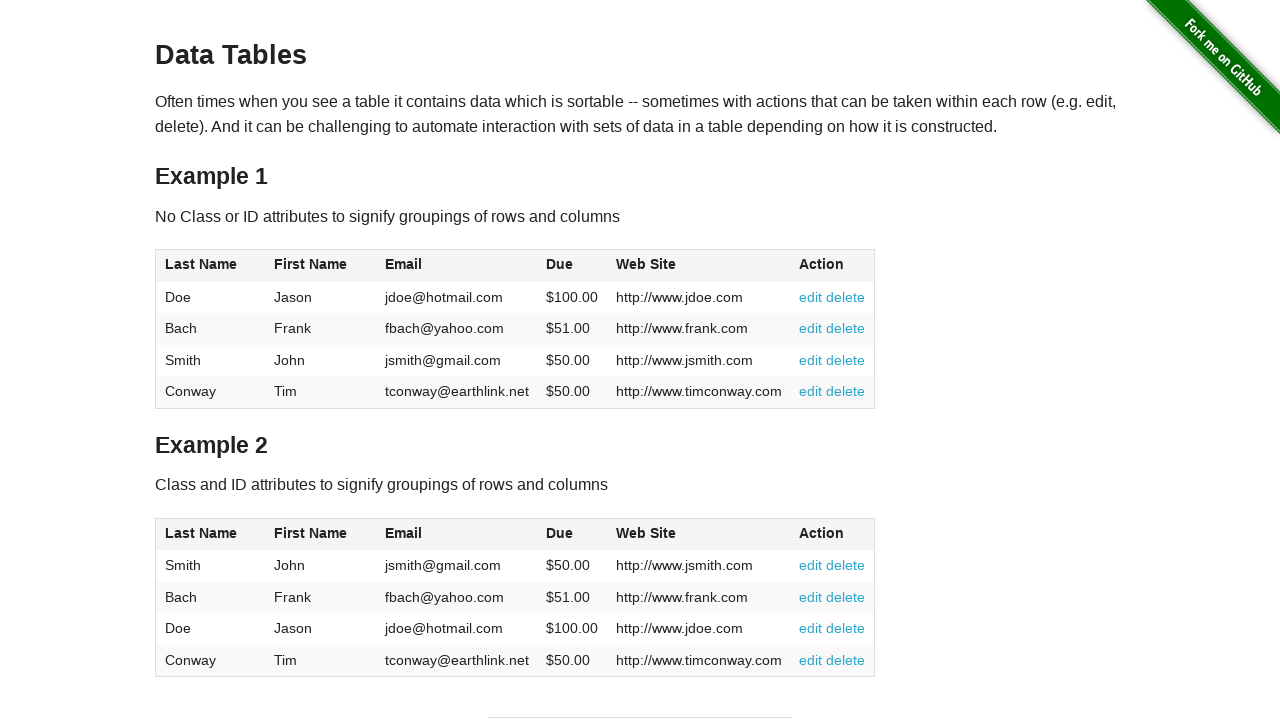